Tests mouse actions on a page including context click and button clicking

Starting URL: https://testeroprogramowania.github.io/selenium/doubleclick.html

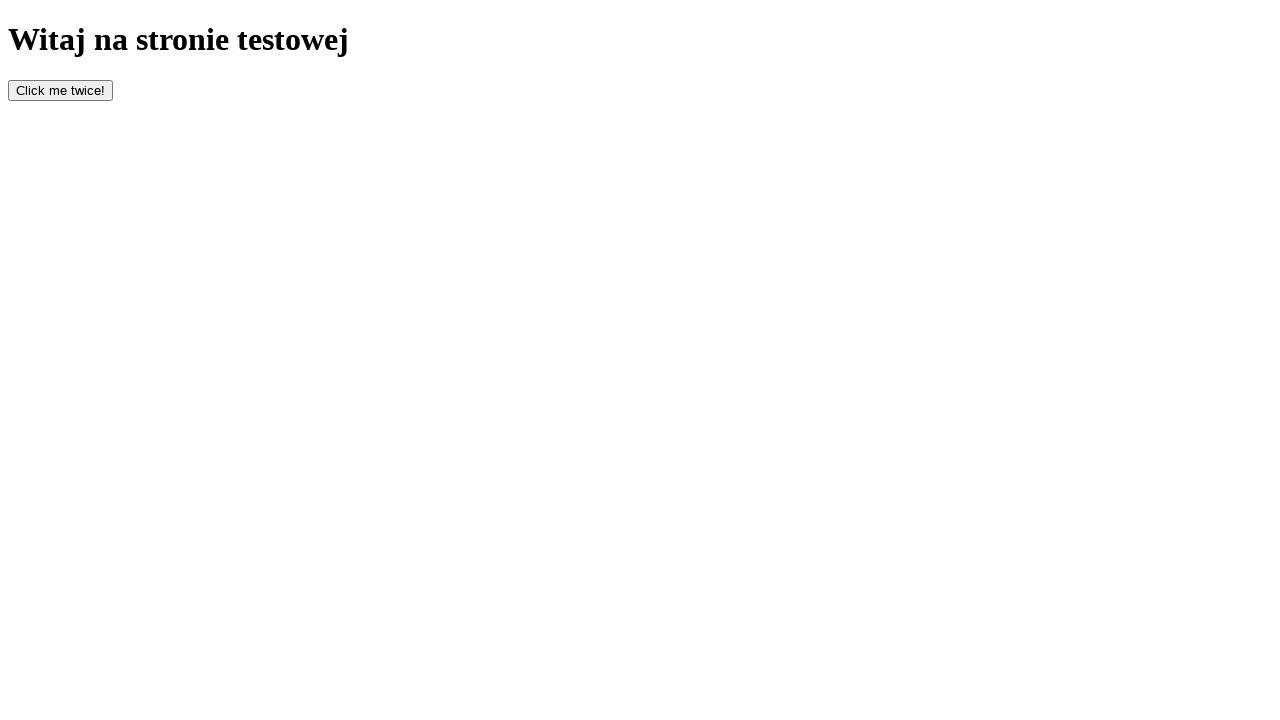

Performed right-click (context click) on the page body at (640, 61) on body
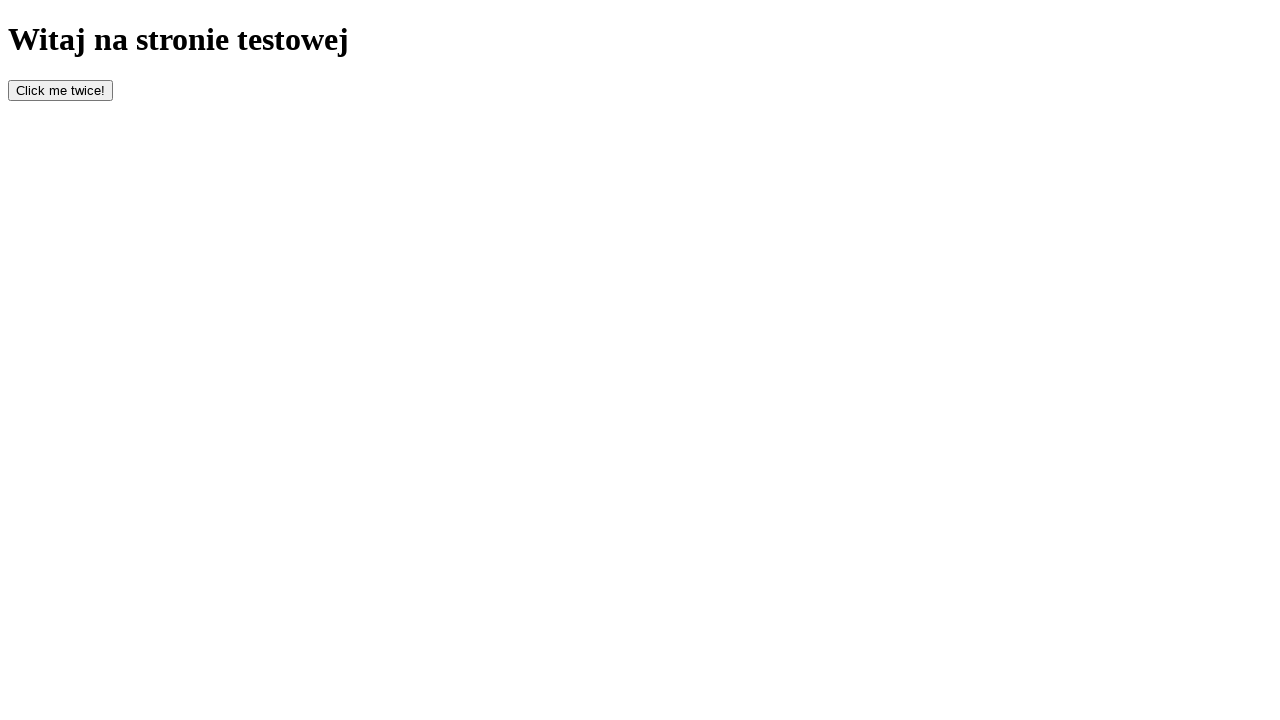

Located the button with id 'bottom'
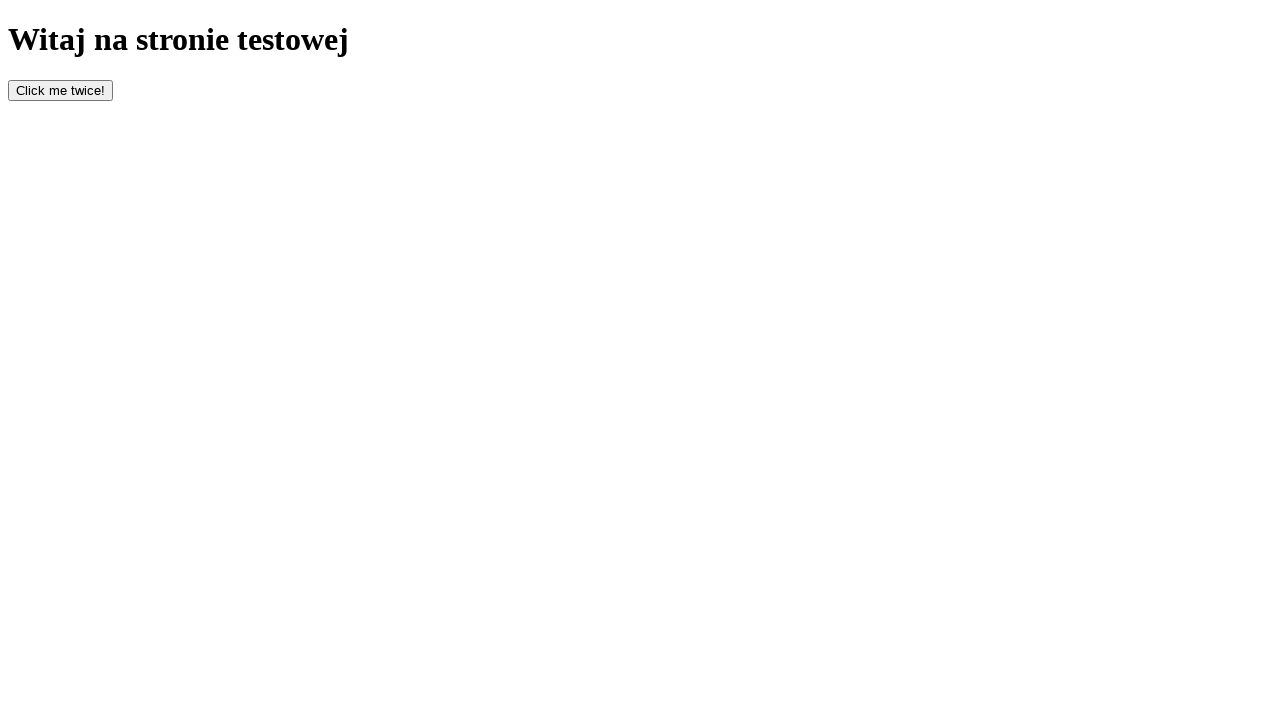

Clicked the button (first click) at (60, 90) on xpath=//button[@id='bottom']
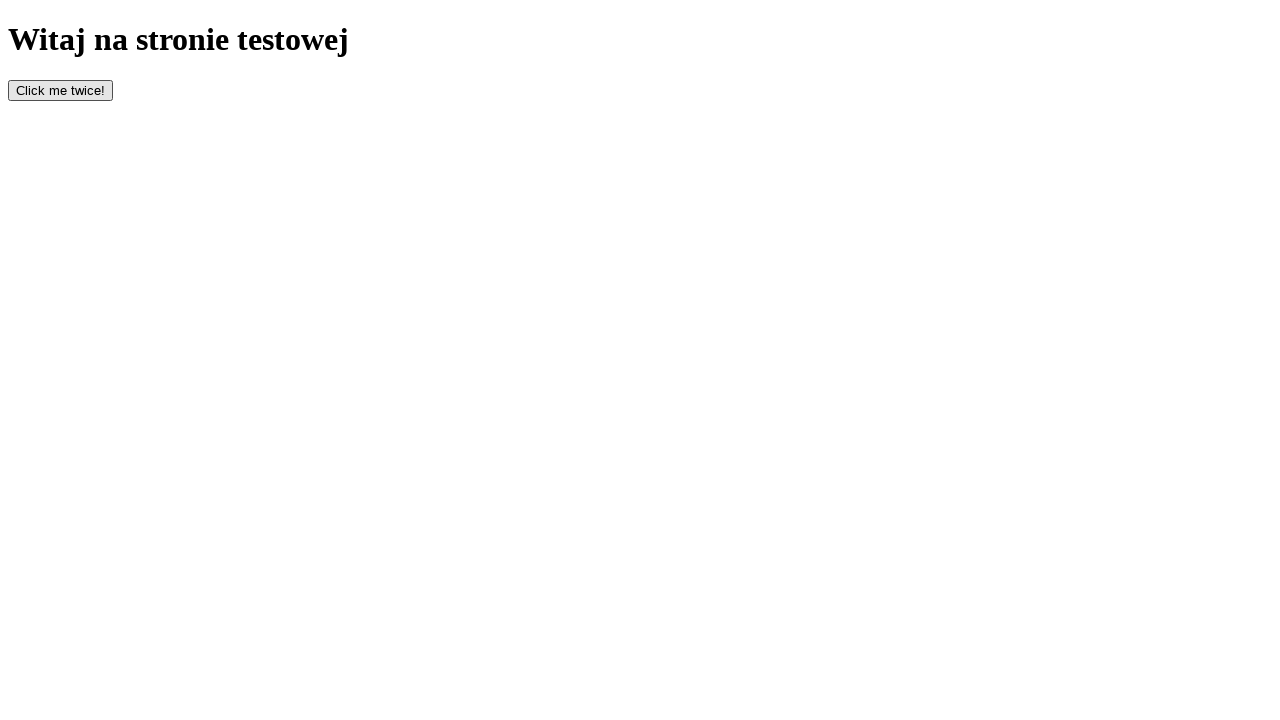

Clicked the button (second click) at (60, 90) on xpath=//button[@id='bottom']
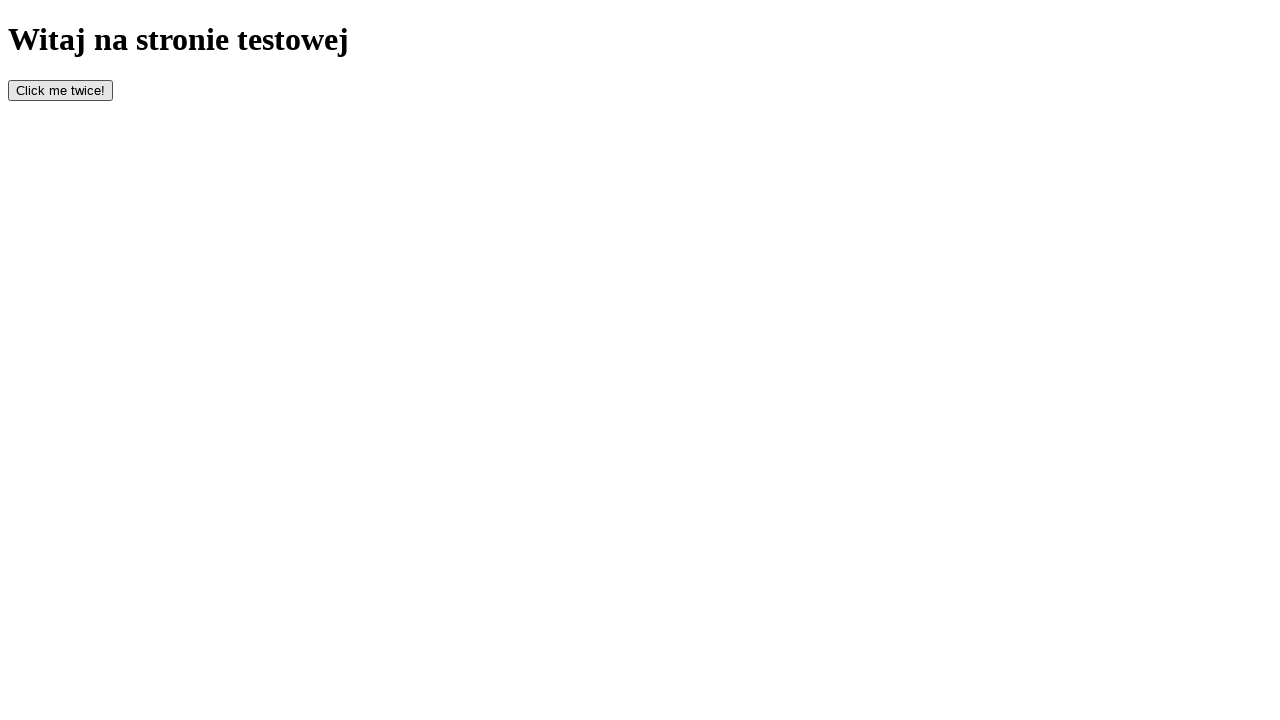

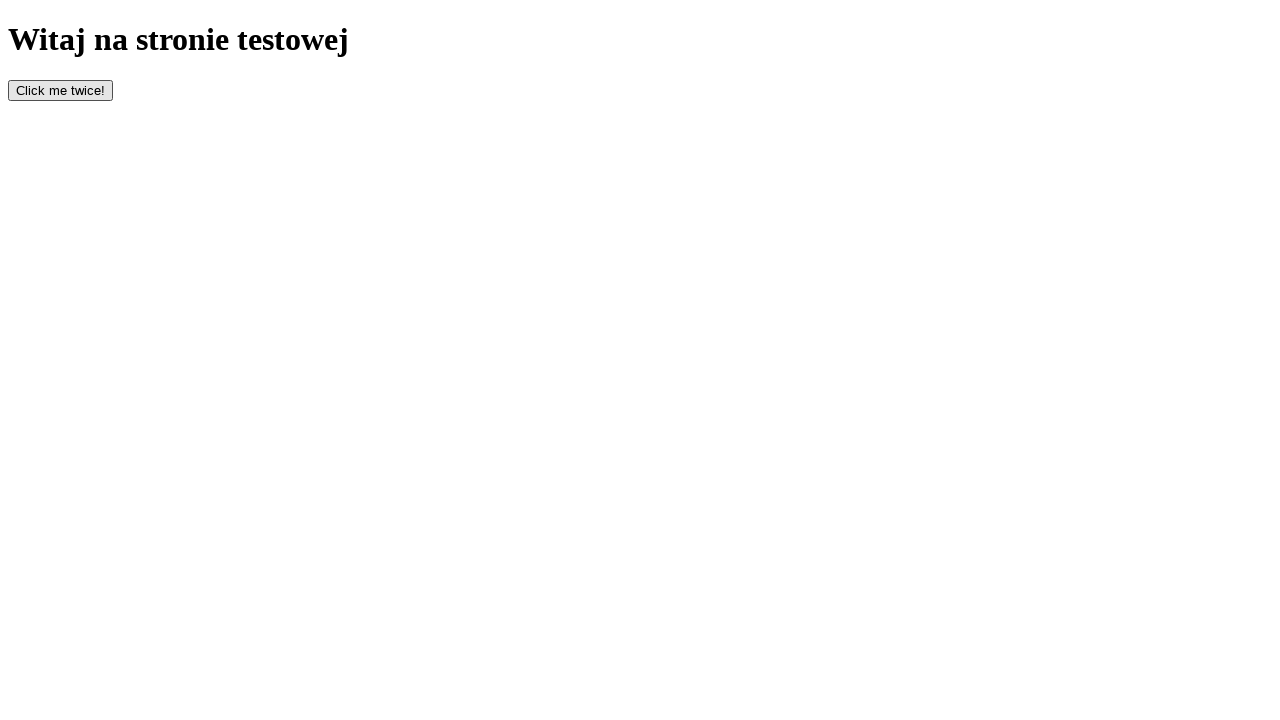